Automates the NIST XCOM physics database website by selecting element type, entering an atomic number, configuring various scattering and absorption data options, and submitting the form to request data in tab-delimited format.

Starting URL: https://physics.nist.gov/PhysRefData/Xcom/html/xcom1.html

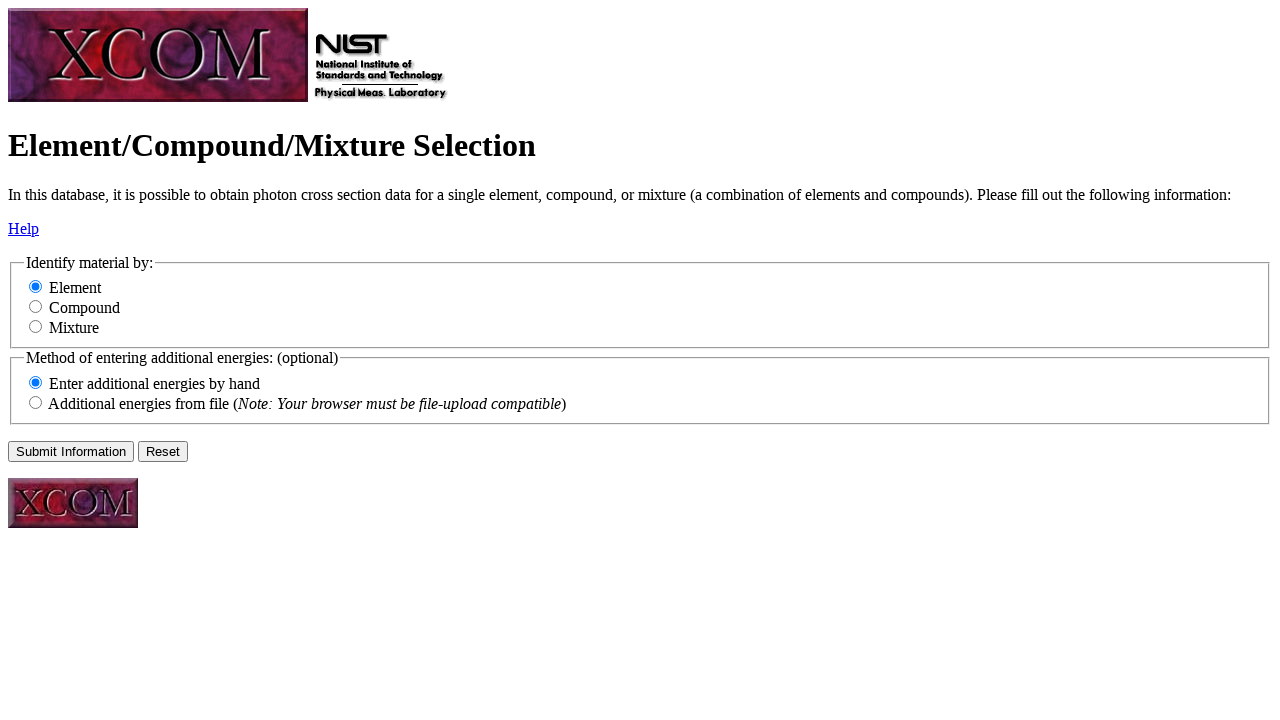

Clicked Element radio button (first option) at (36, 287) on xpath=//input[@type='radio'][1]
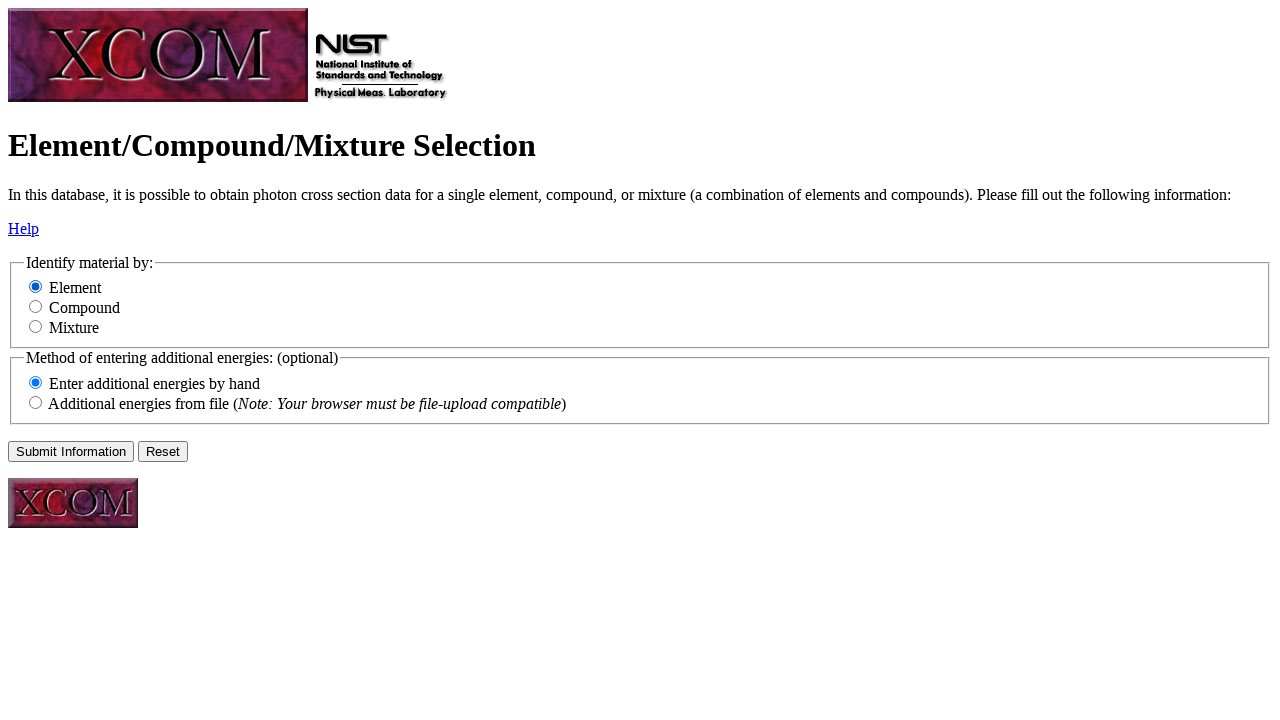

Clicked Submit Information button at (71, 452) on input[value='Submit Information']
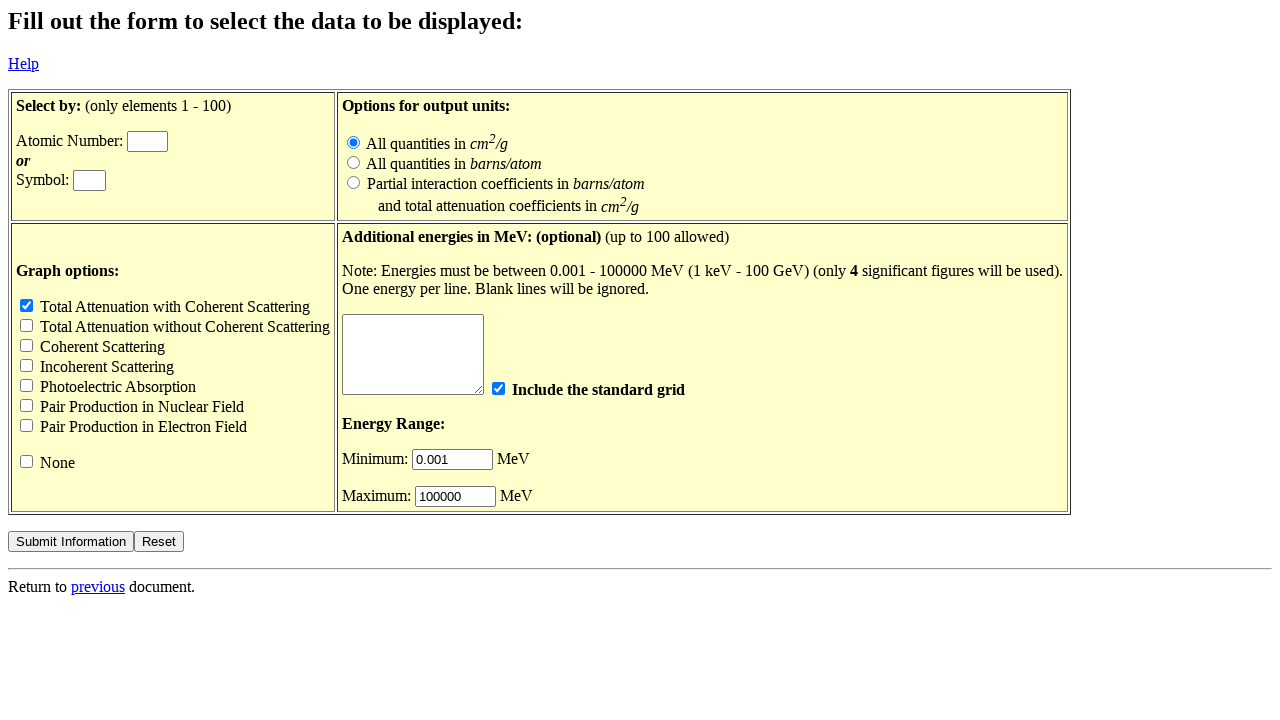

Entered atomic number 2 (Helium) in text field on input[type='text']
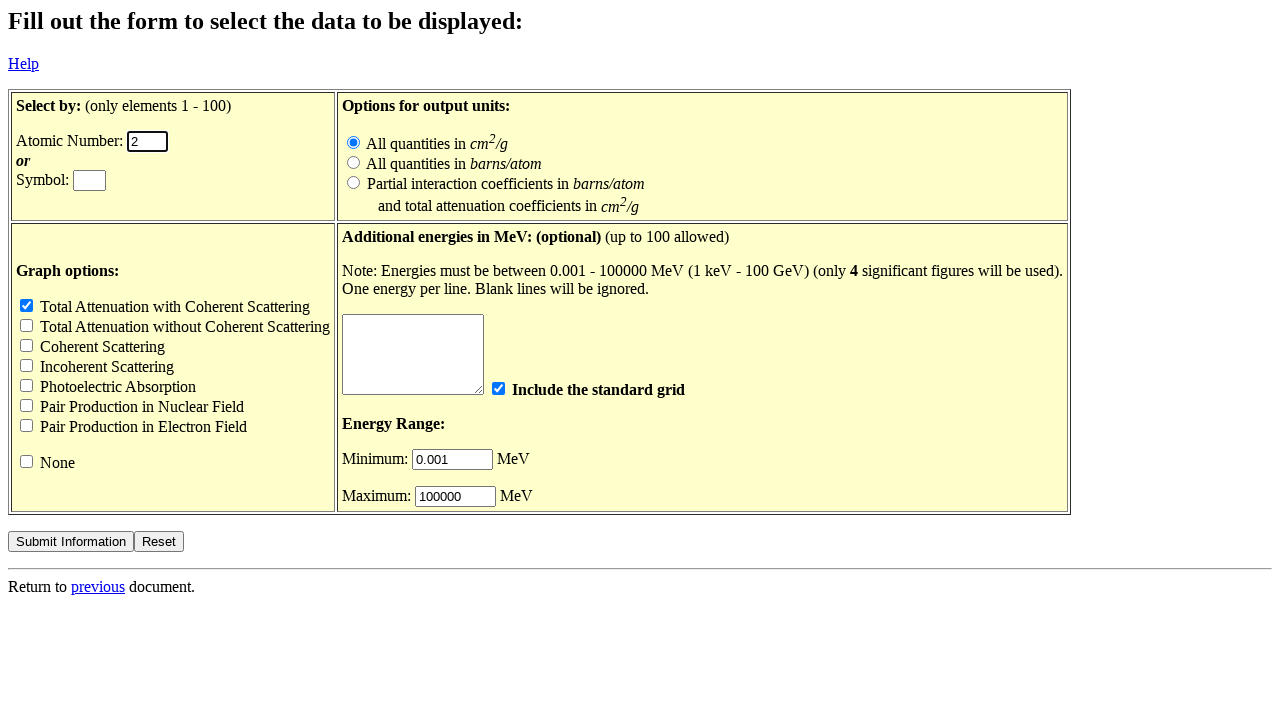

Clicked Submit Information button to proceed with atomic number at (71, 541) on input[value='Submit Information']
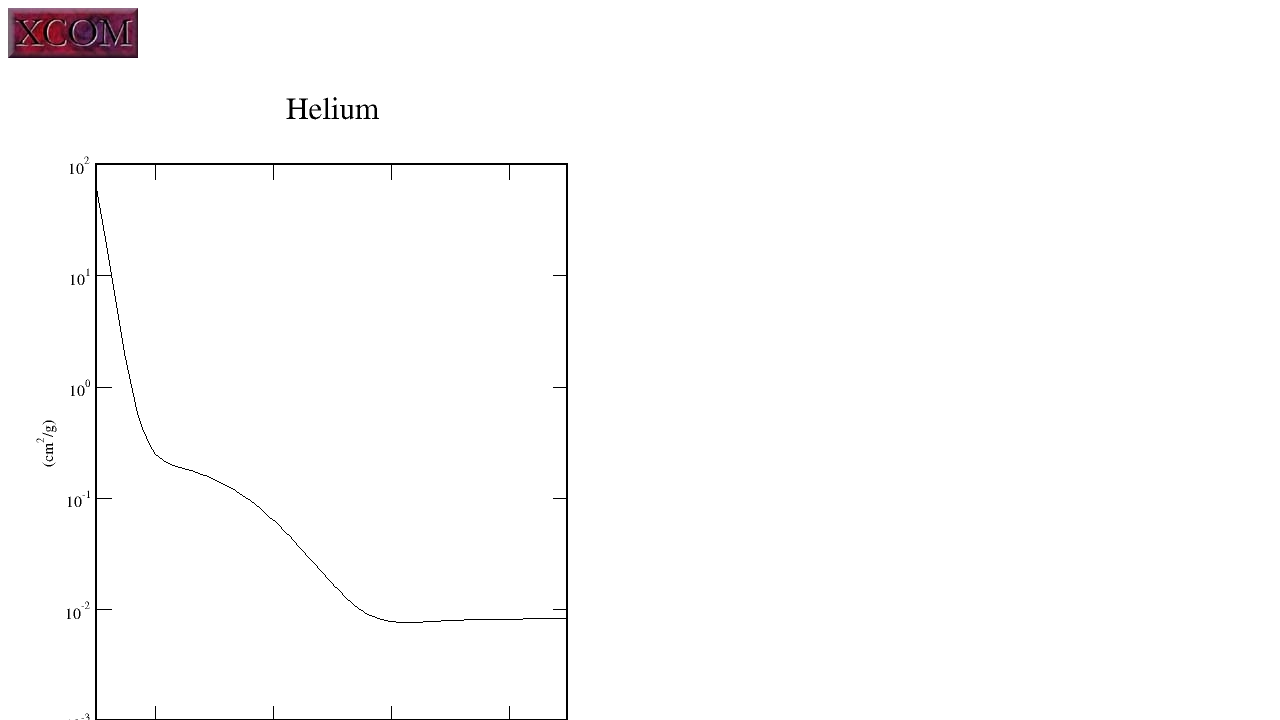

Enabled coherent scattering data option at (163, 360) on xpath=//table//tr[2]/td[1]/input
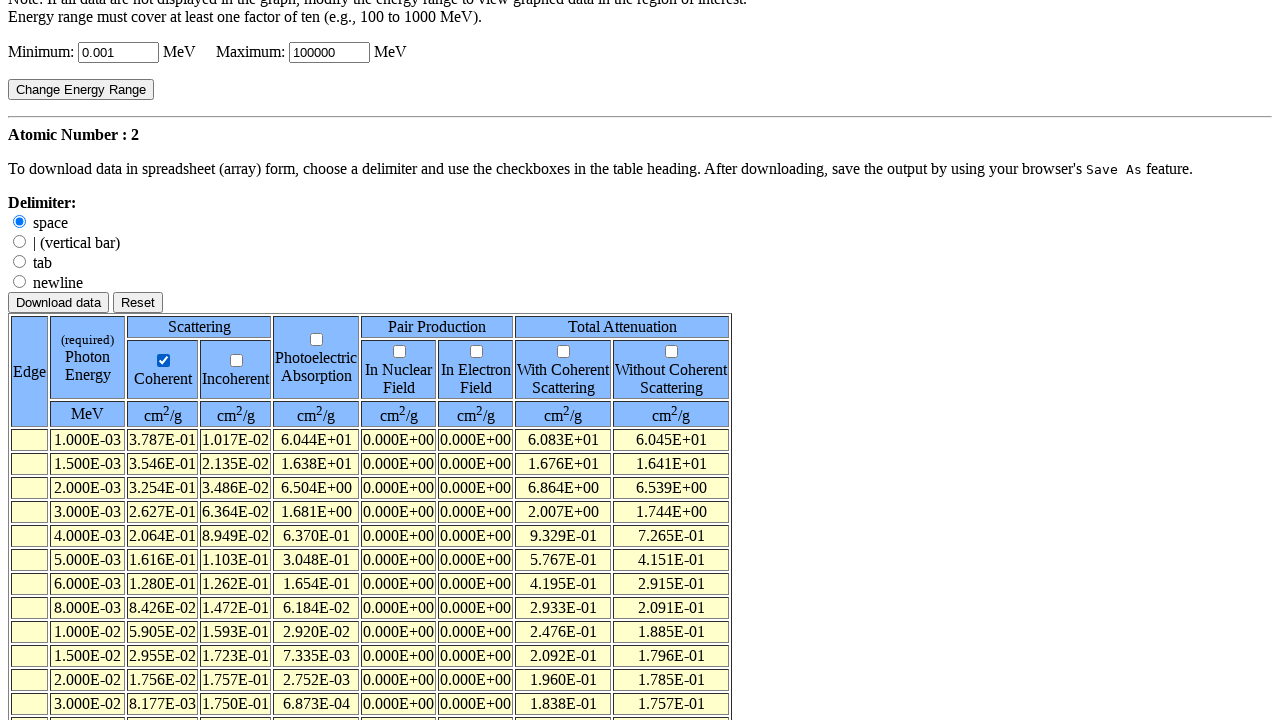

Enabled incoherent scattering data option at (236, 360) on xpath=//table//tr[2]/td[2]/input
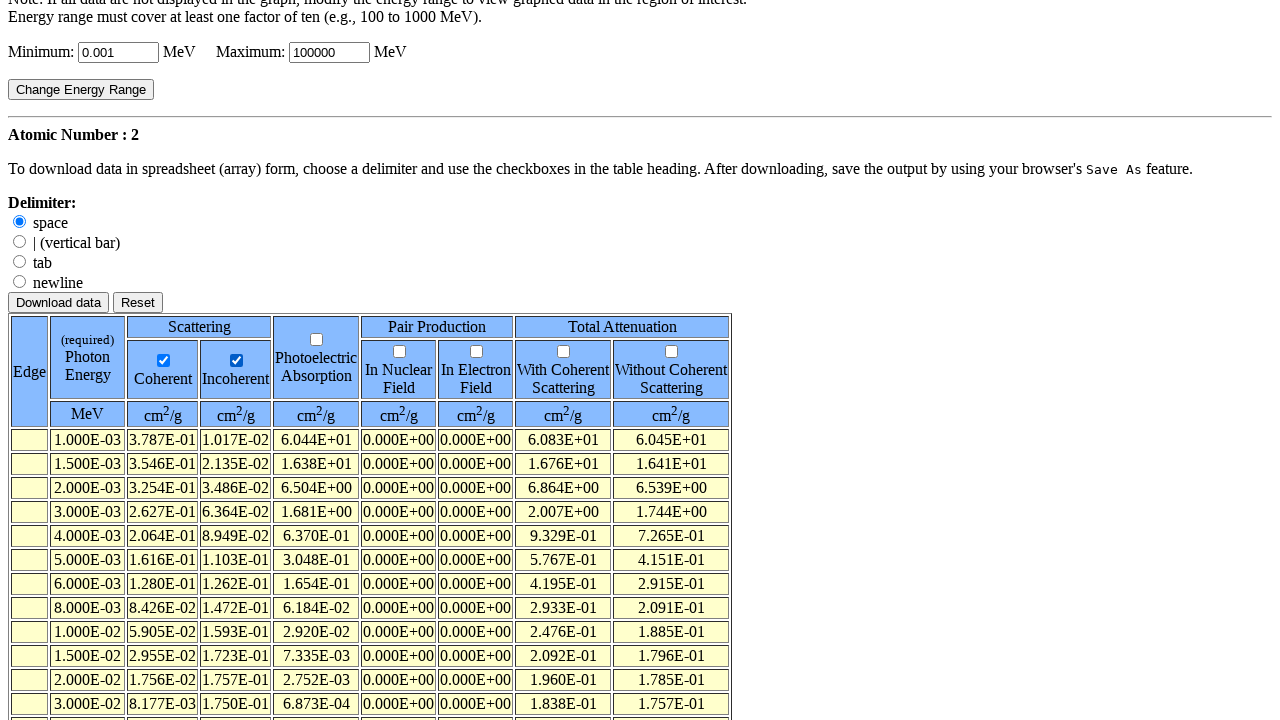

Enabled photoelectric absorption data option at (316, 340) on xpath=//table//tr[1]/td[4]/input
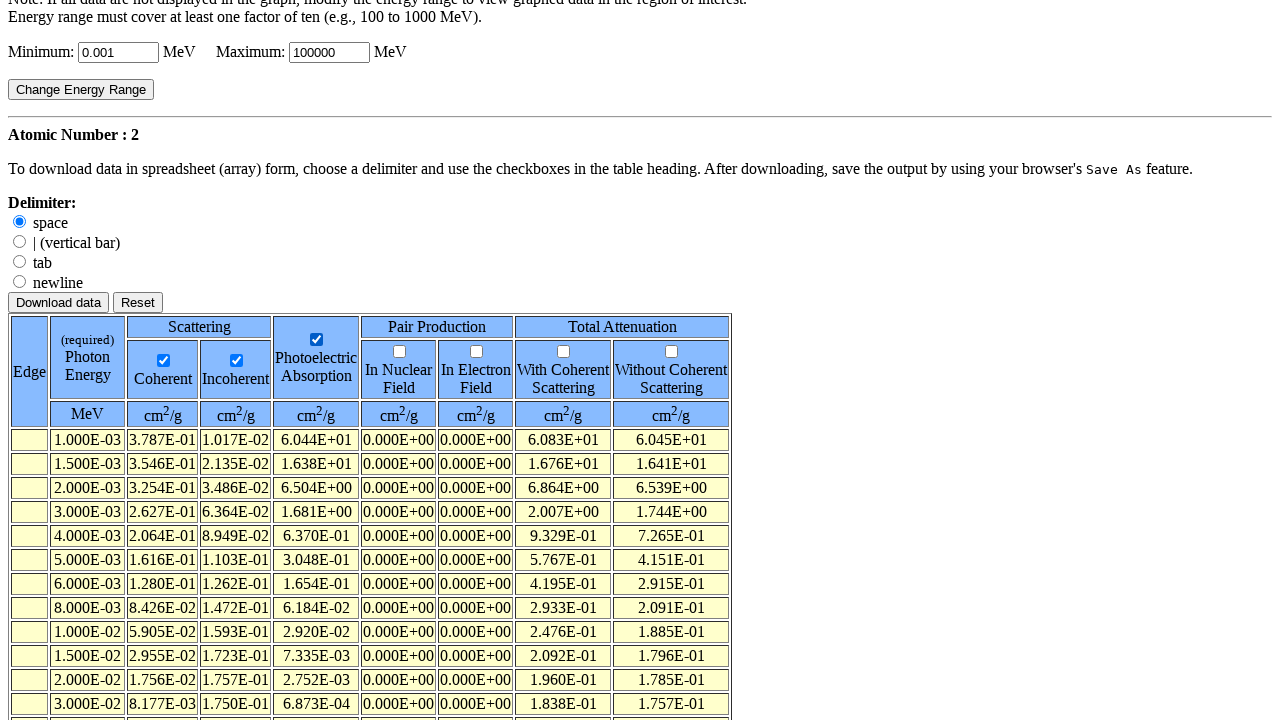

Enabled pair production in nuclear field data option at (399, 352) on xpath=//table//tr[2]/td[3]/input
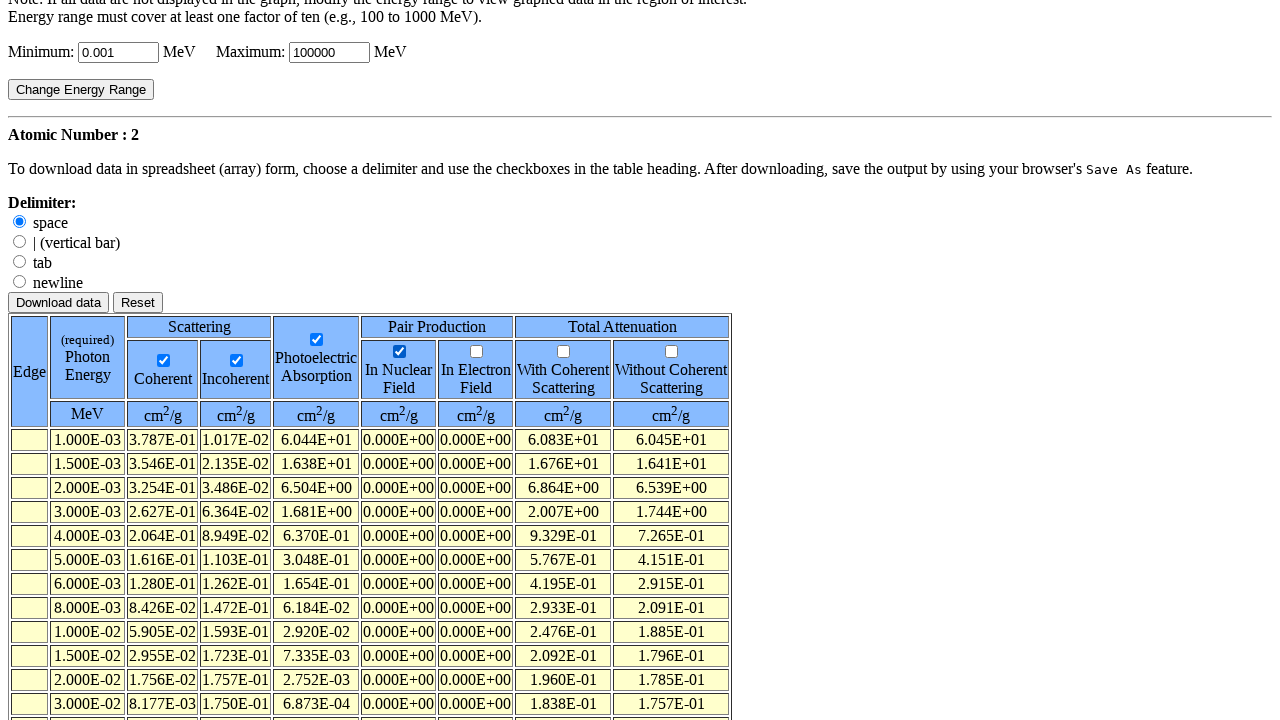

Enabled pair production in electron field data option at (476, 352) on xpath=//table//tr[2]/td[4]/input
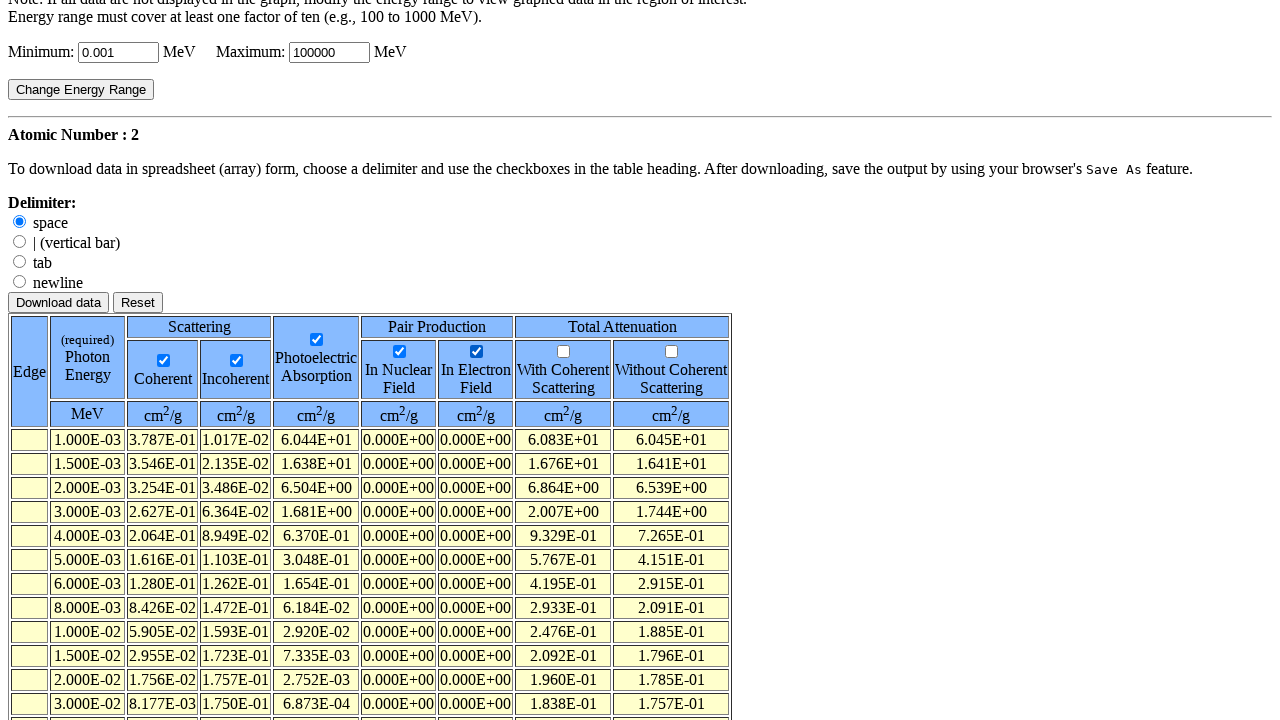

Enabled total attenuation with coherent scattering data option at (564, 352) on xpath=//table//tr[2]/td[5]/input
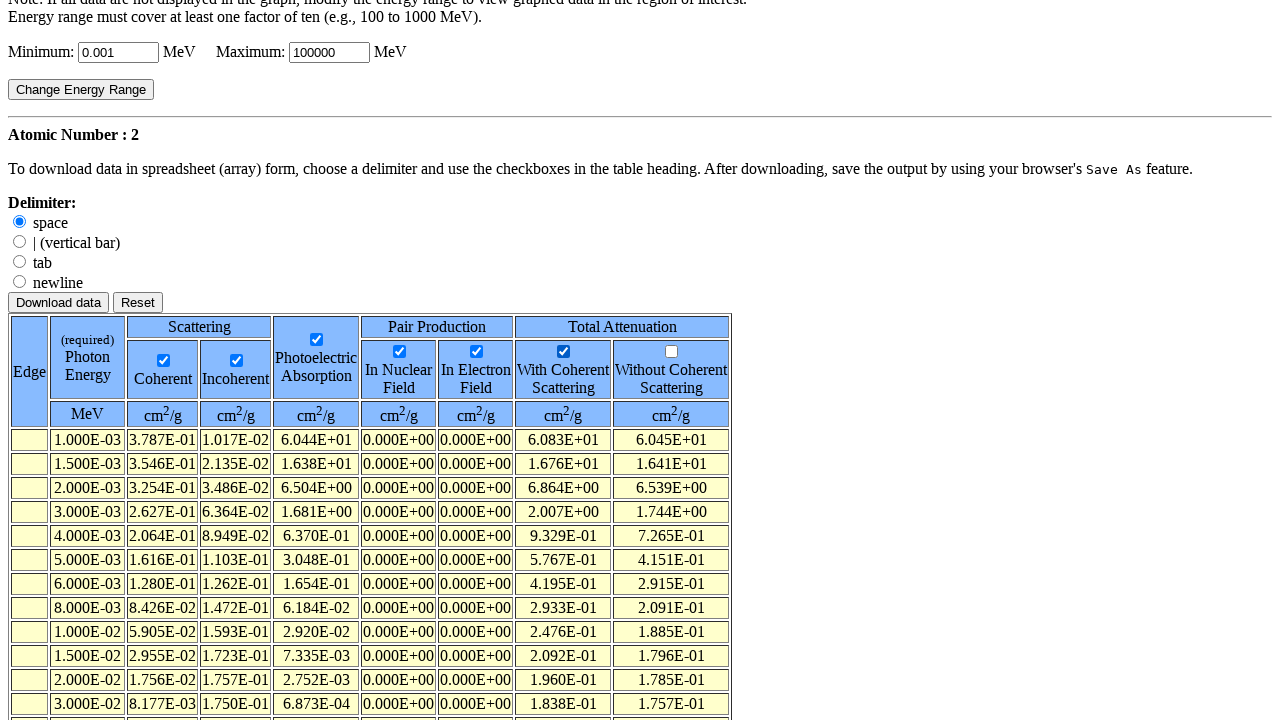

Enabled total attenuation without coherent scattering data option at (672, 352) on xpath=//table//tr[2]/td[6]/input
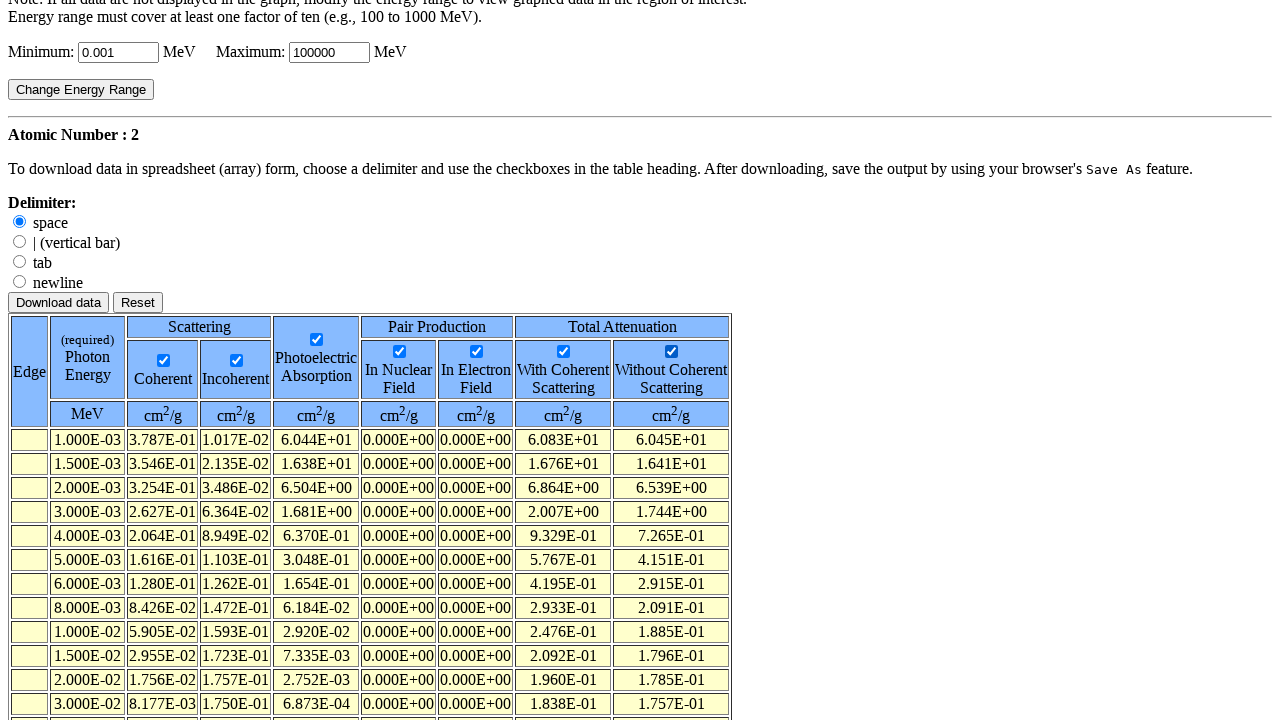

Selected tab-delimited format for output at (20, 262) on input[value='tab']
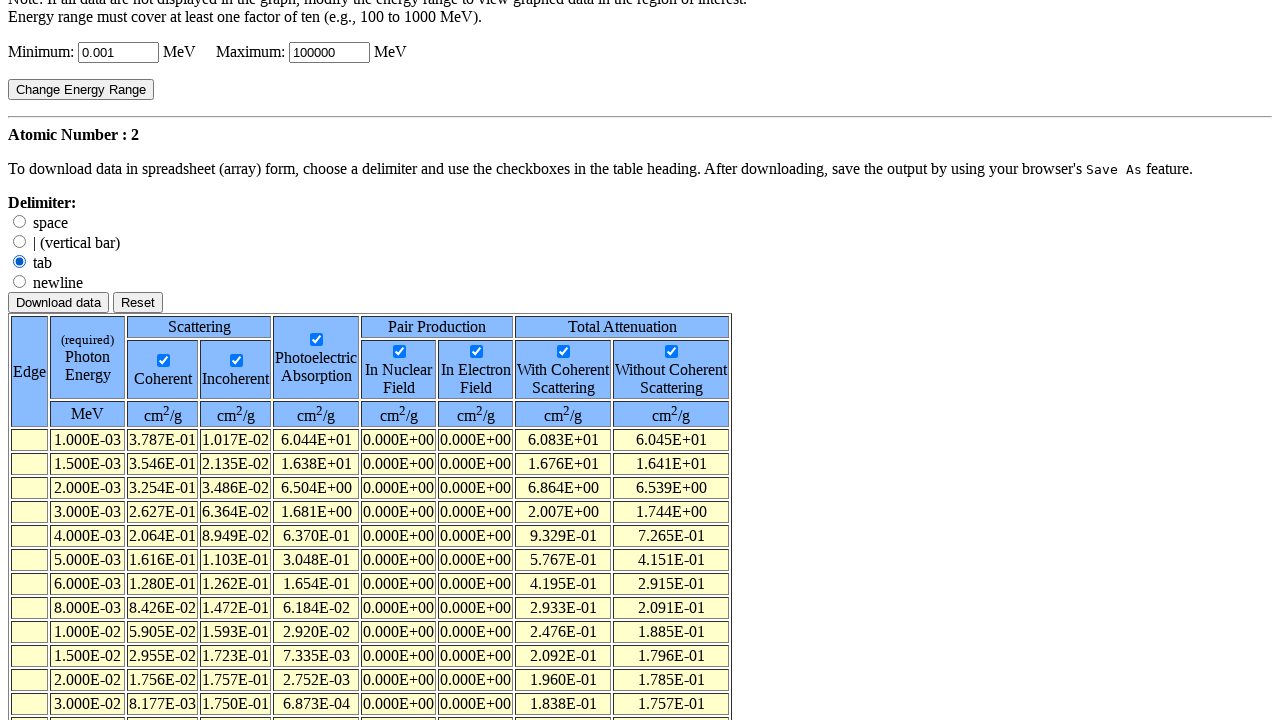

Clicked Download button to request XCOM data at (58, 302) on input[type='submit'][value*='Download']
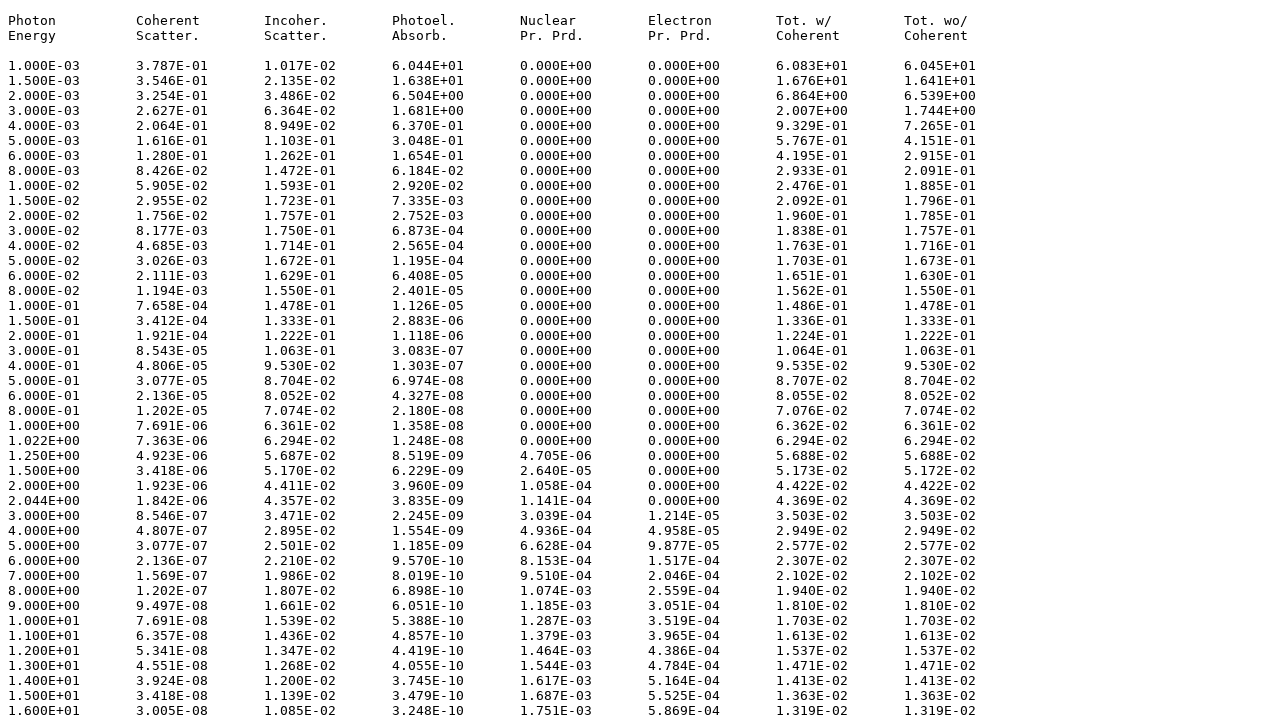

Waited for page to reach network idle state - data request complete
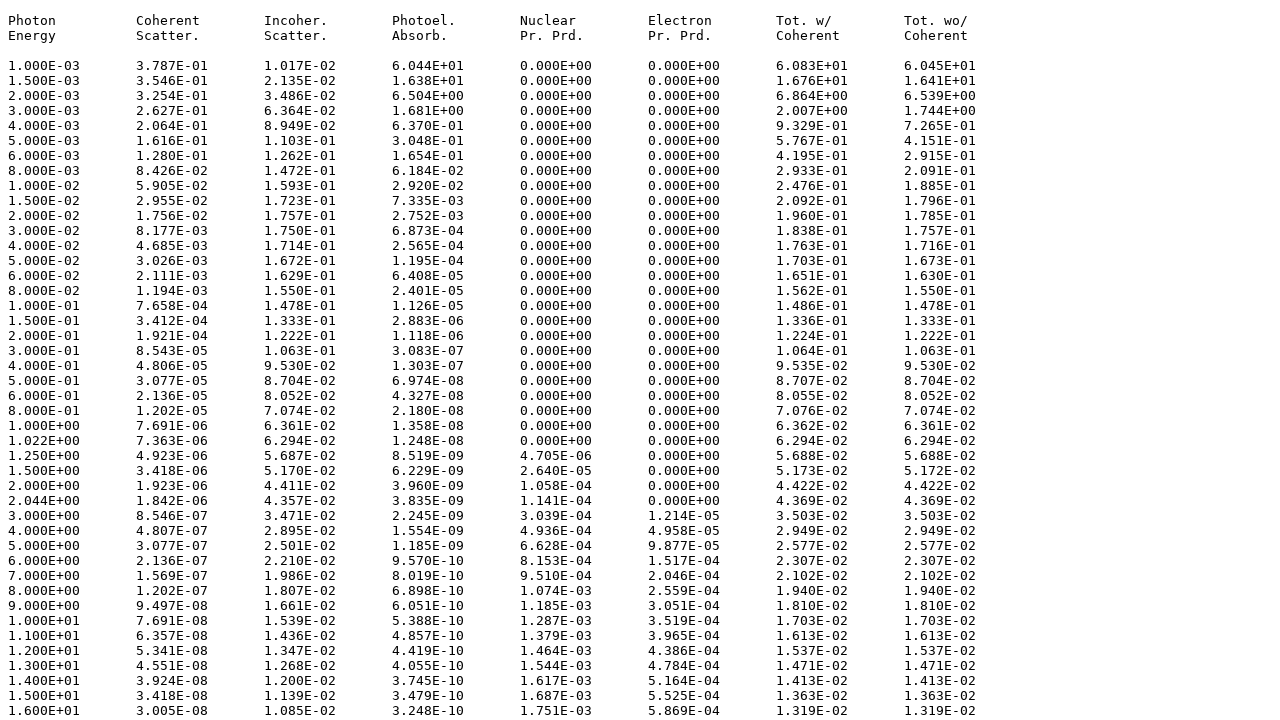

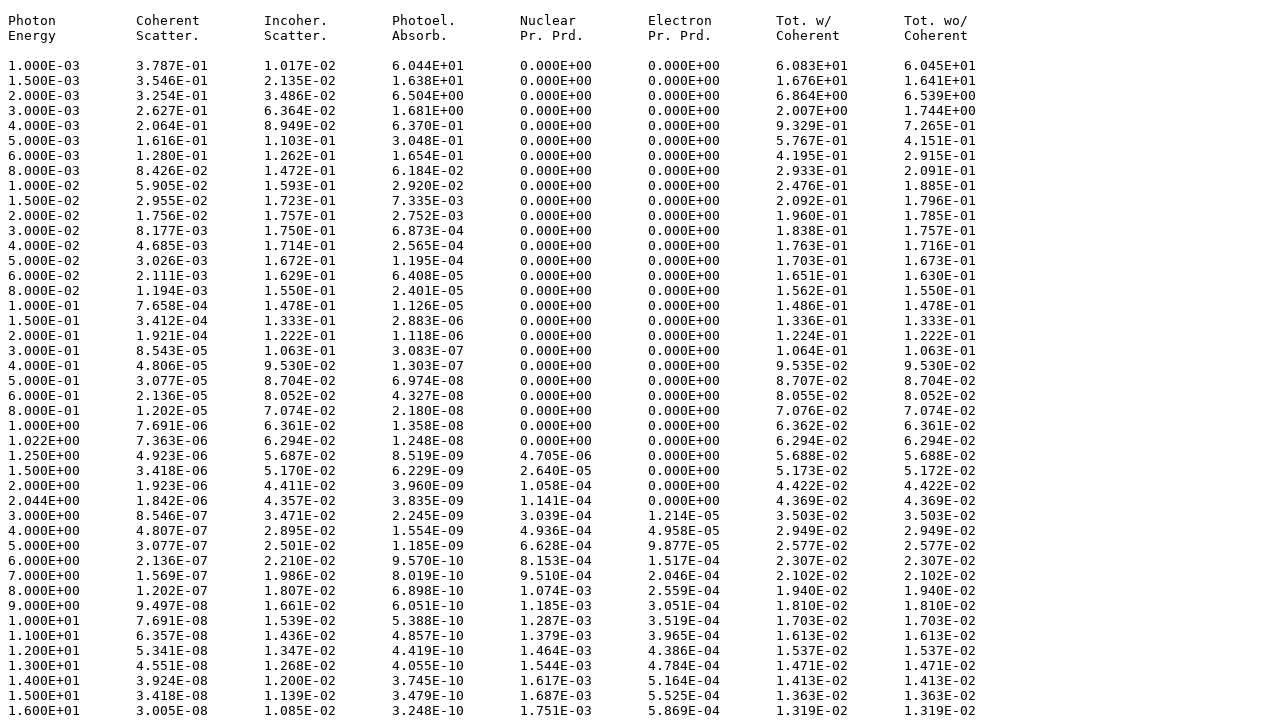